Tests that new todo items are appended to the bottom of the list by creating 3 items and verifying the count.

Starting URL: https://demo.playwright.dev/todomvc

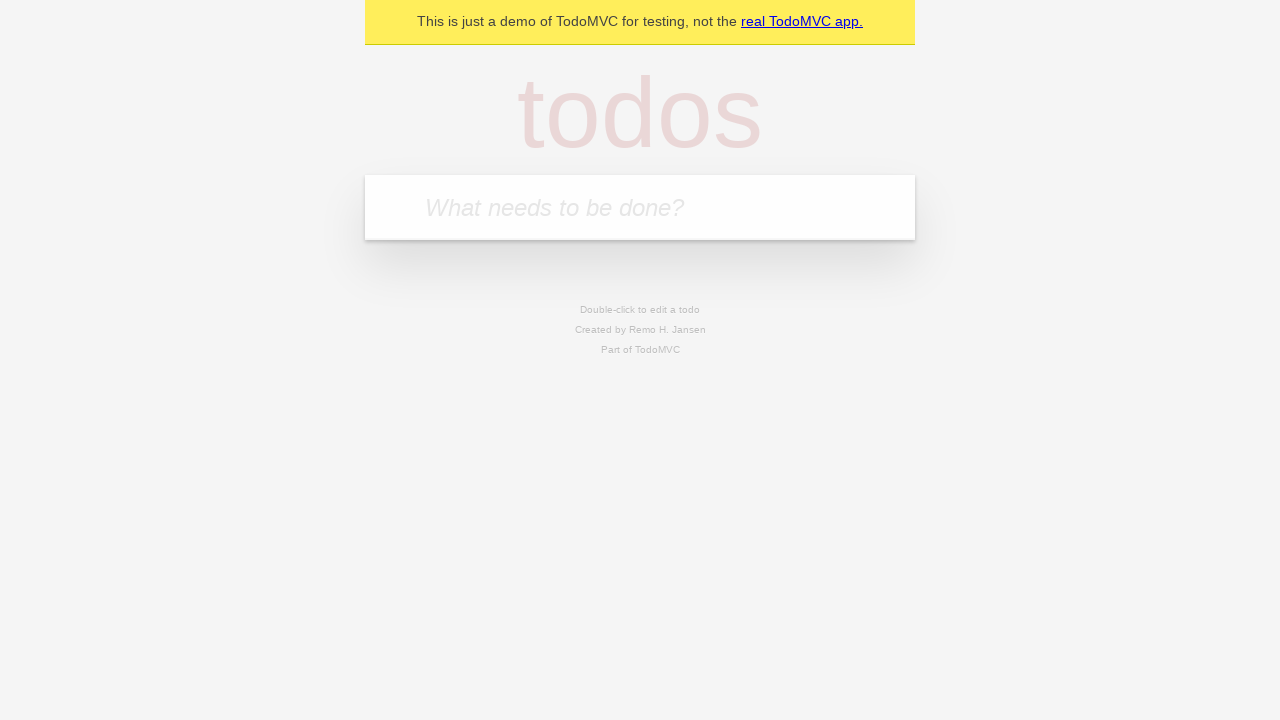

Filled todo input field with 'buy some cheese' on internal:attr=[placeholder="What needs to be done?"i]
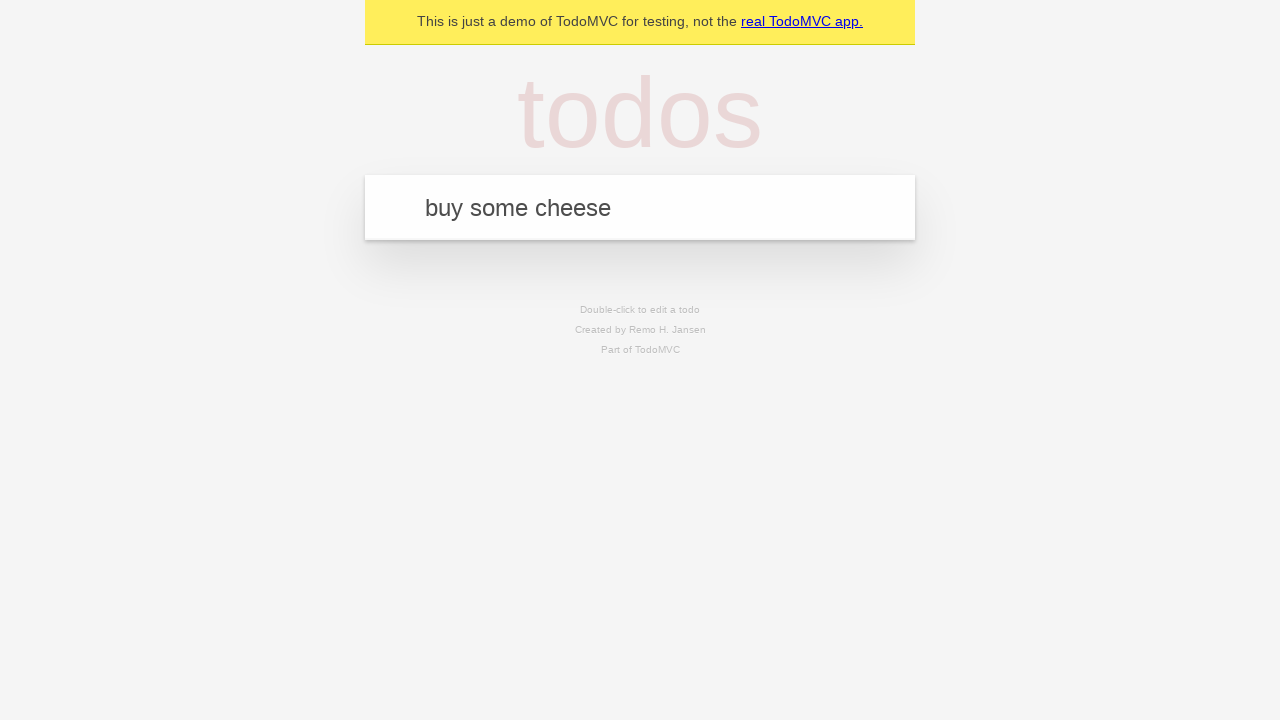

Pressed Enter to create todo item 'buy some cheese' on internal:attr=[placeholder="What needs to be done?"i]
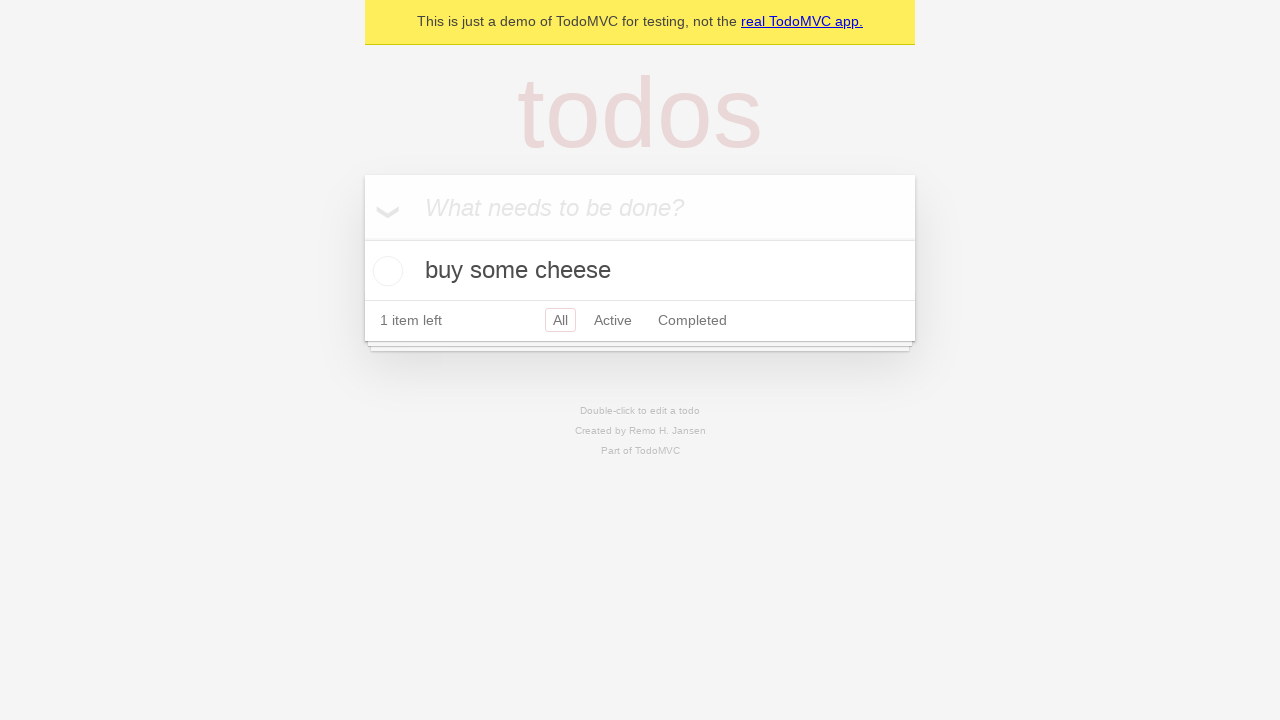

Filled todo input field with 'feed the cat' on internal:attr=[placeholder="What needs to be done?"i]
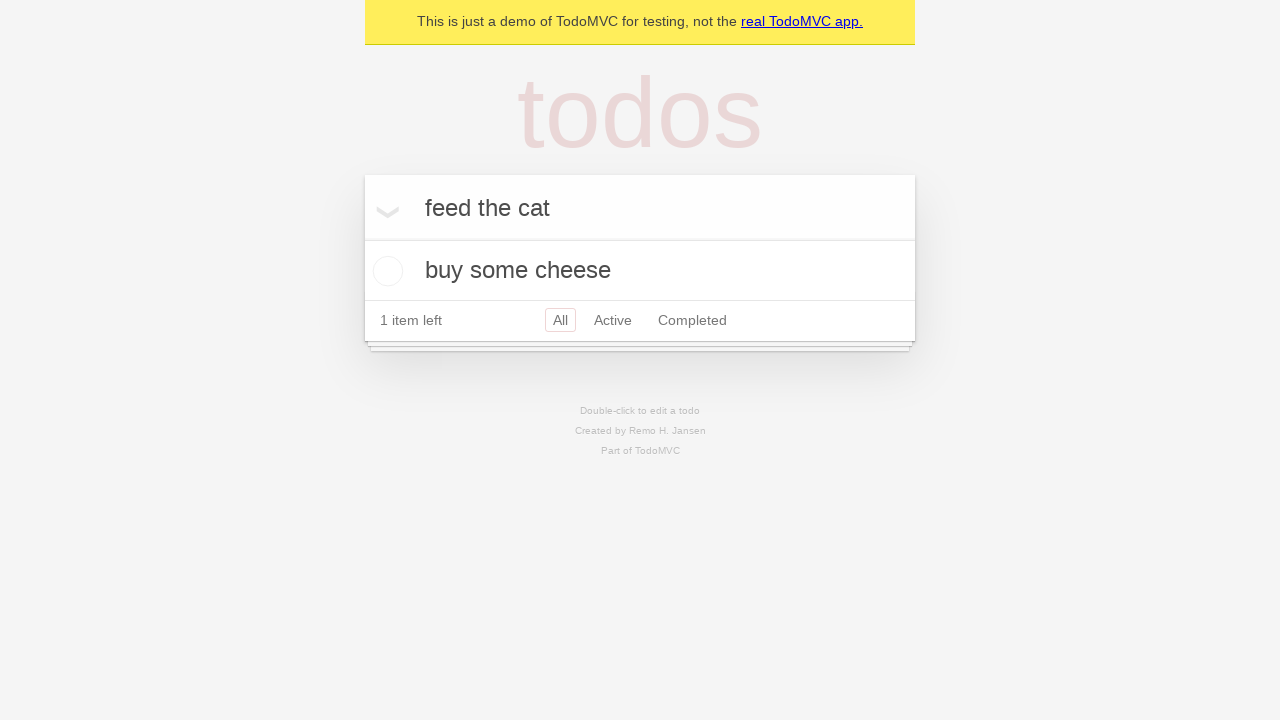

Pressed Enter to create todo item 'feed the cat' on internal:attr=[placeholder="What needs to be done?"i]
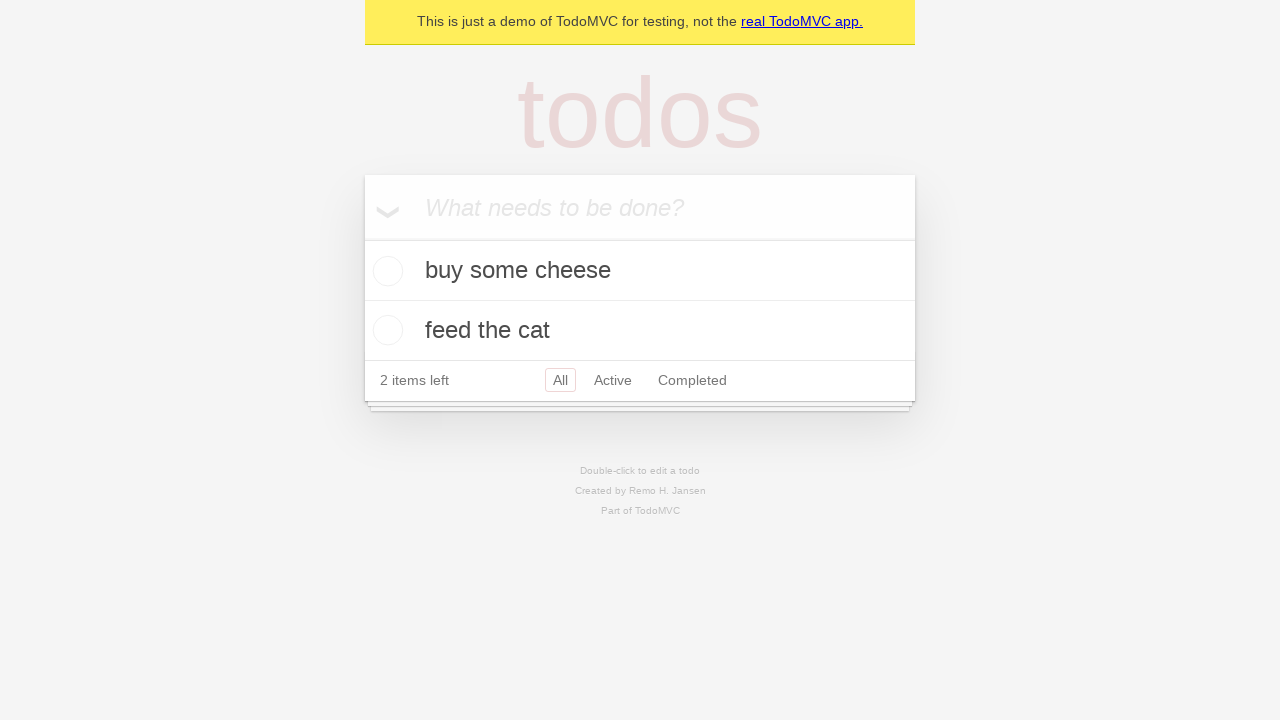

Filled todo input field with 'book a doctors appointment' on internal:attr=[placeholder="What needs to be done?"i]
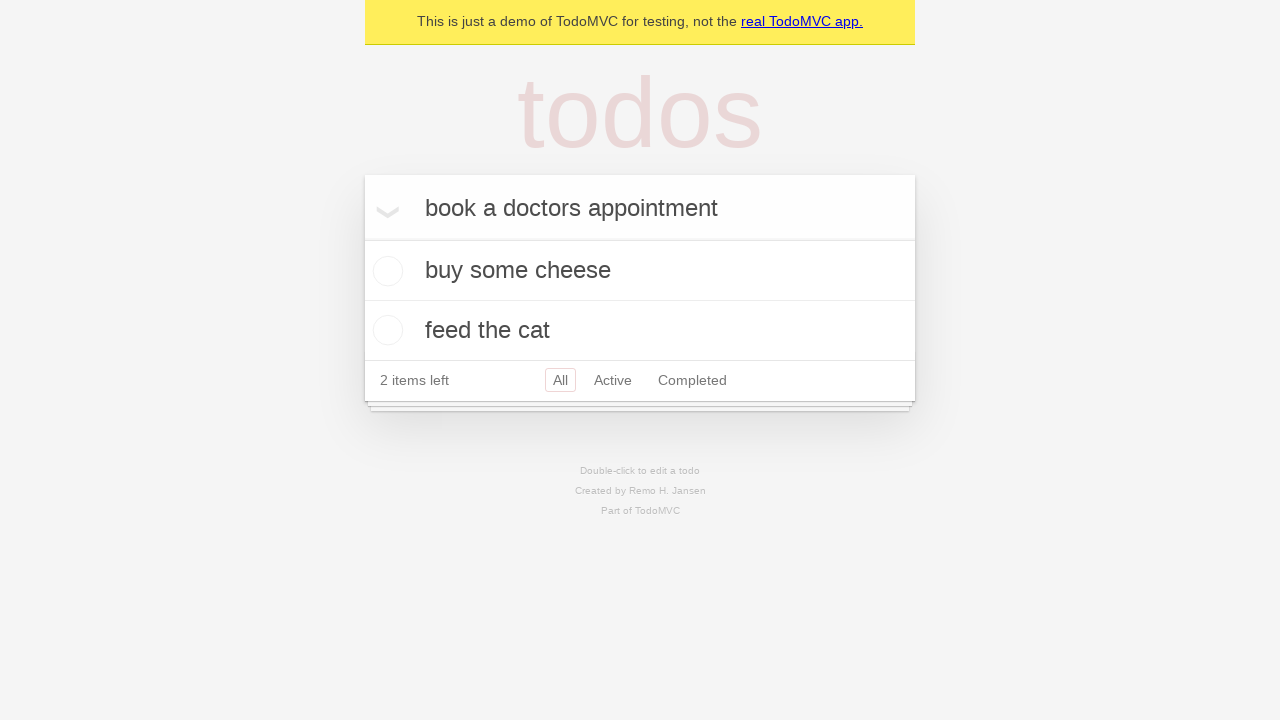

Pressed Enter to create todo item 'book a doctors appointment' on internal:attr=[placeholder="What needs to be done?"i]
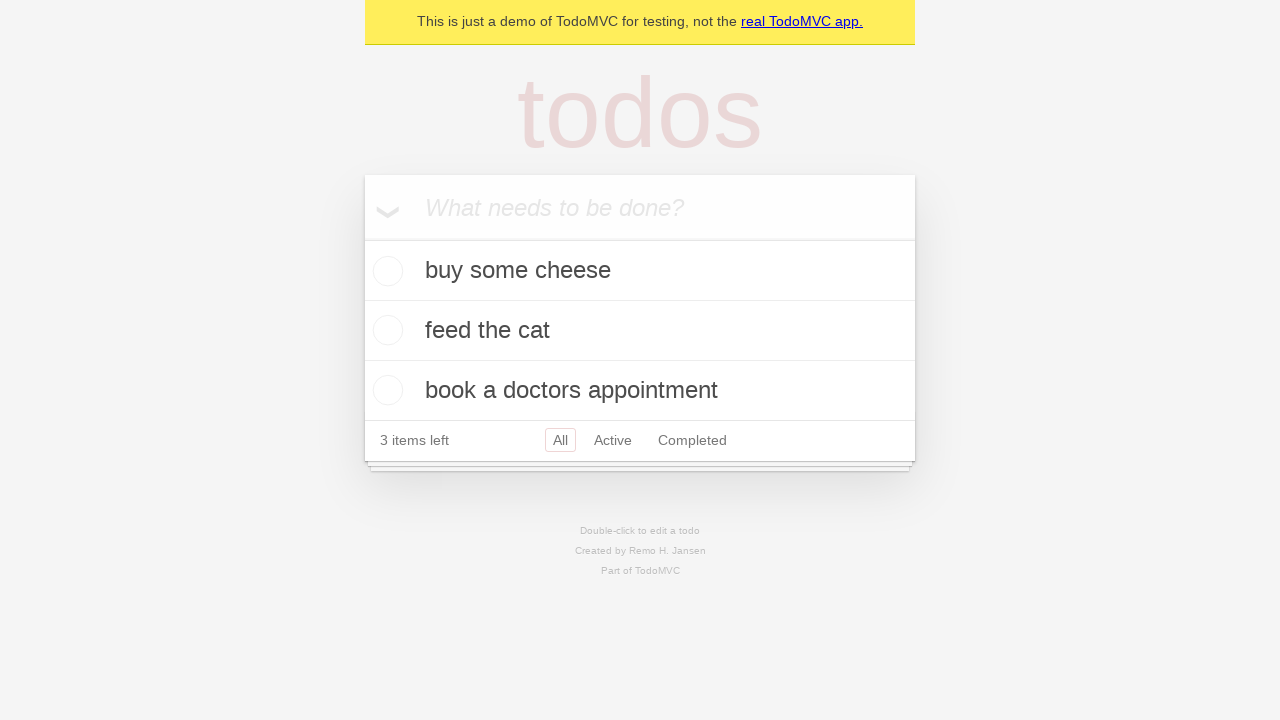

Waited for all 3 todo items to appear in the DOM
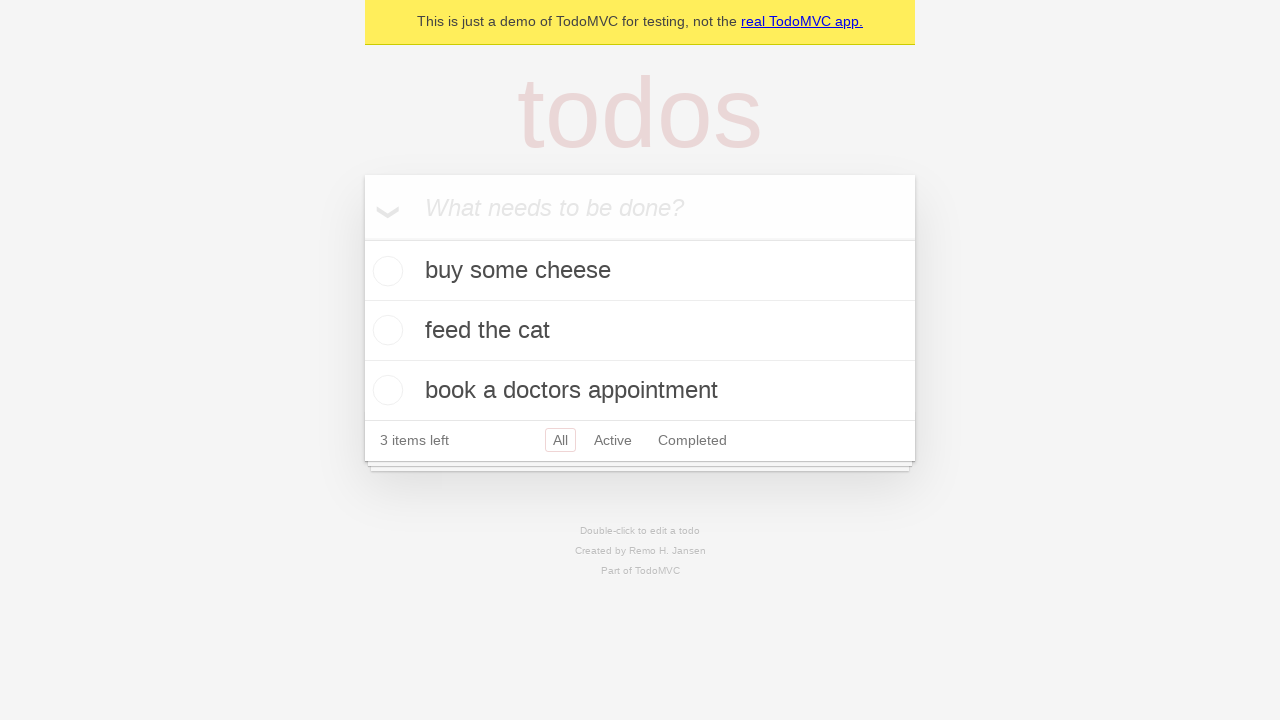

Verified that '3 items left' counter is displayed
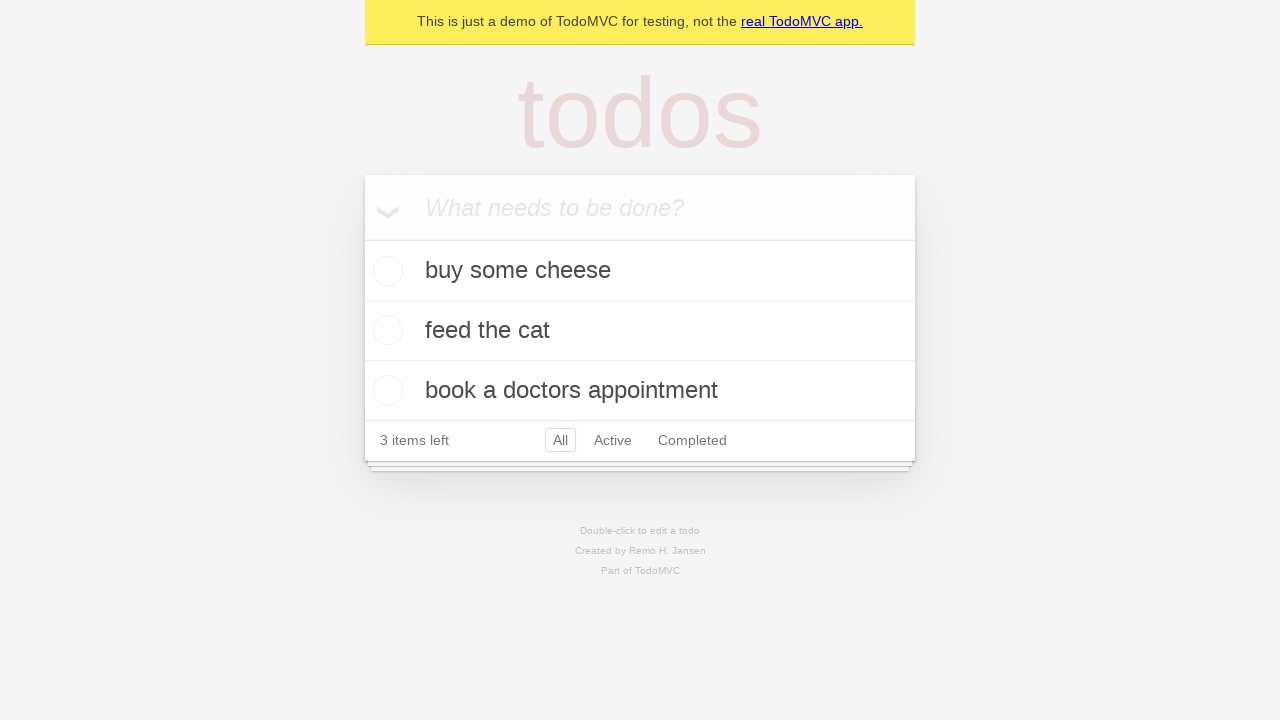

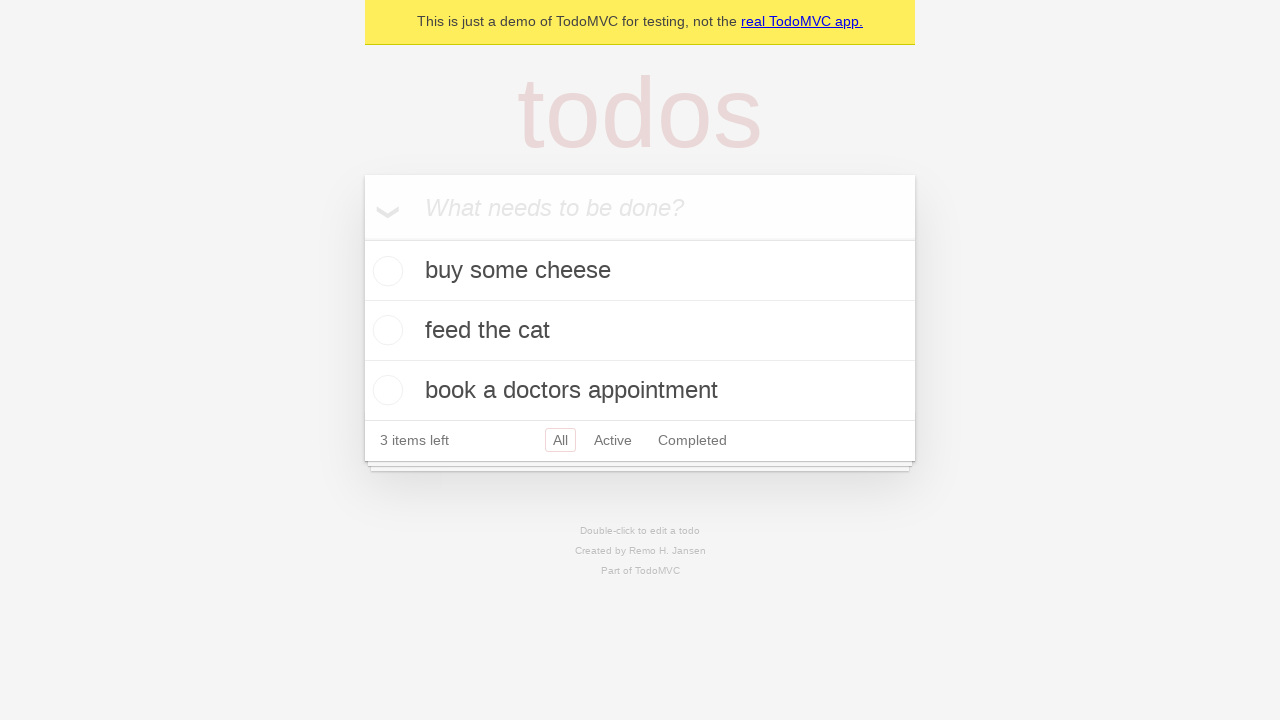